Tests clicking on Privacy submenu and verifying Oliver Schade's name and email are displayed.

Starting URL: http://www.99-bottles-of-beer.net/

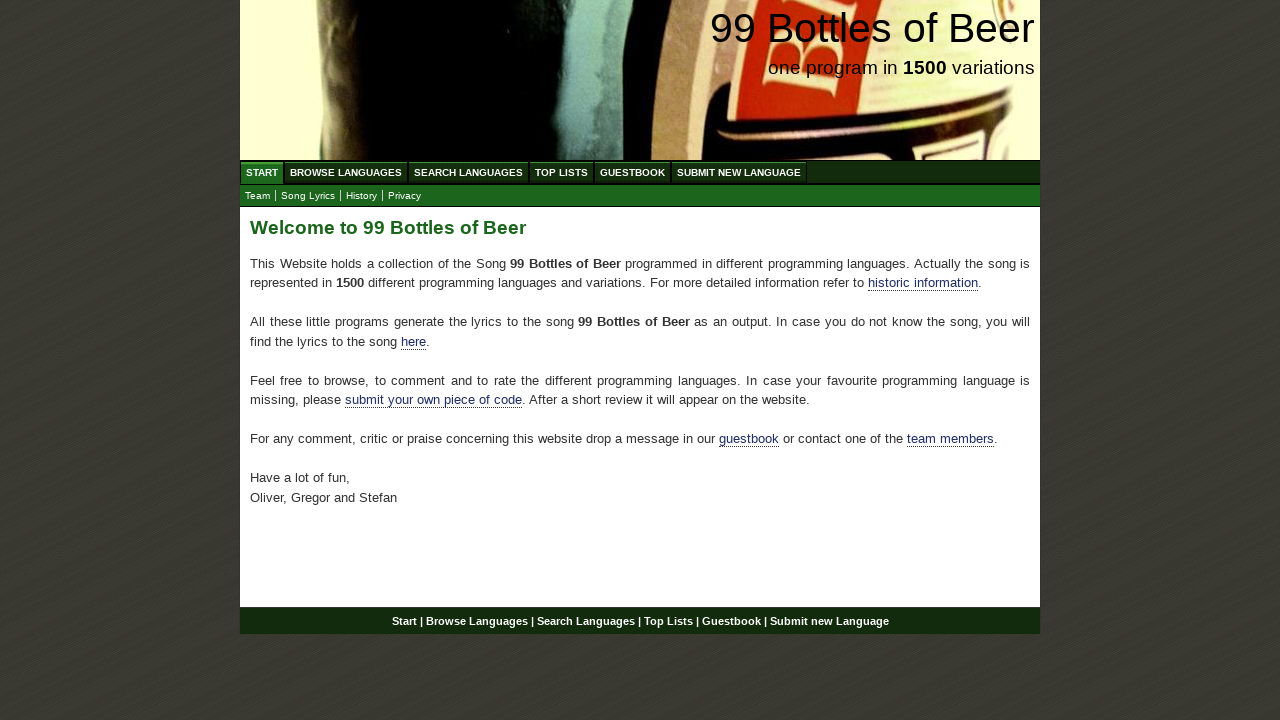

Clicked Privacy/Impressum submenu link at (404, 196) on #submenu a[href='impressum.html']
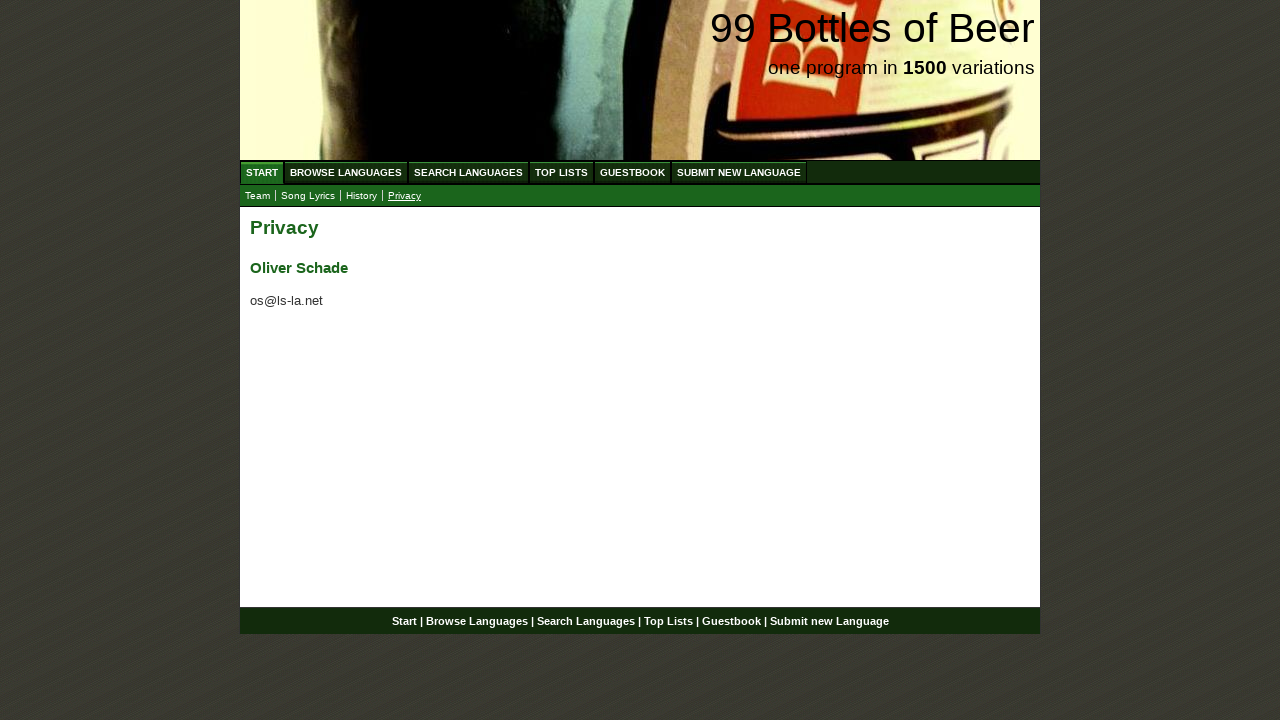

Verified Oliver Schade's name is displayed
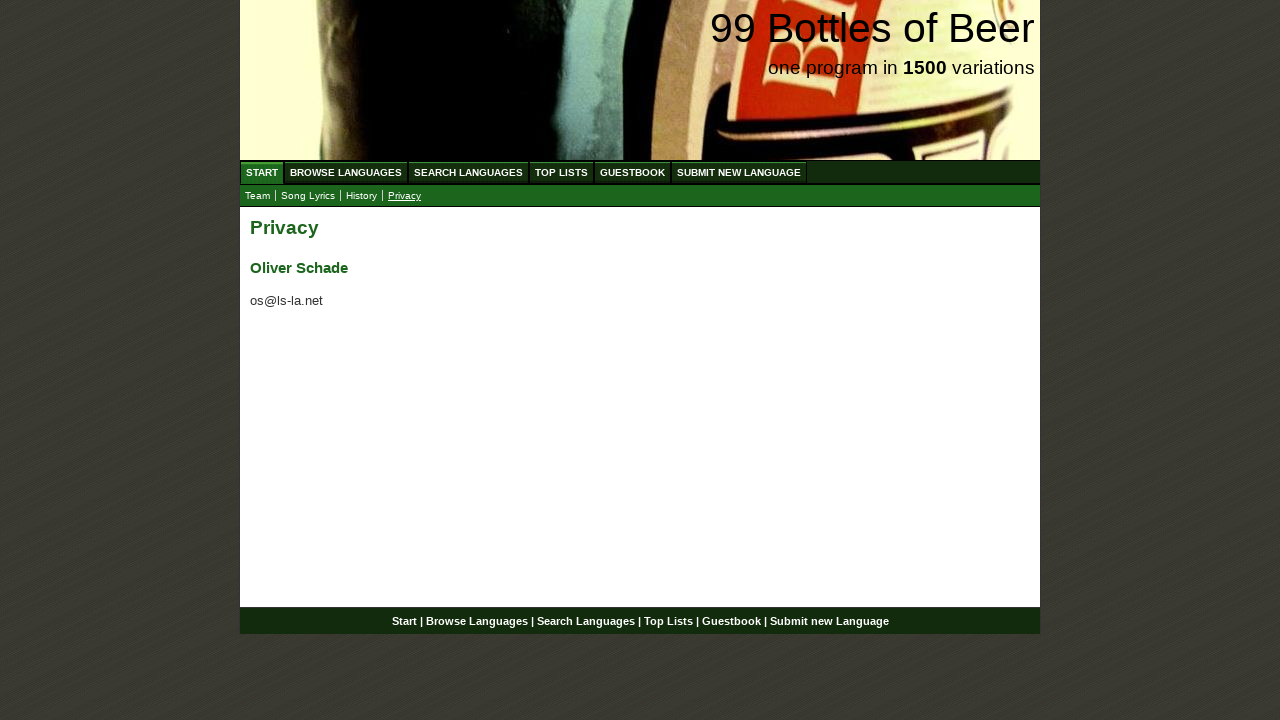

Verified Oliver Schade's email (os@ls-la.net) is displayed
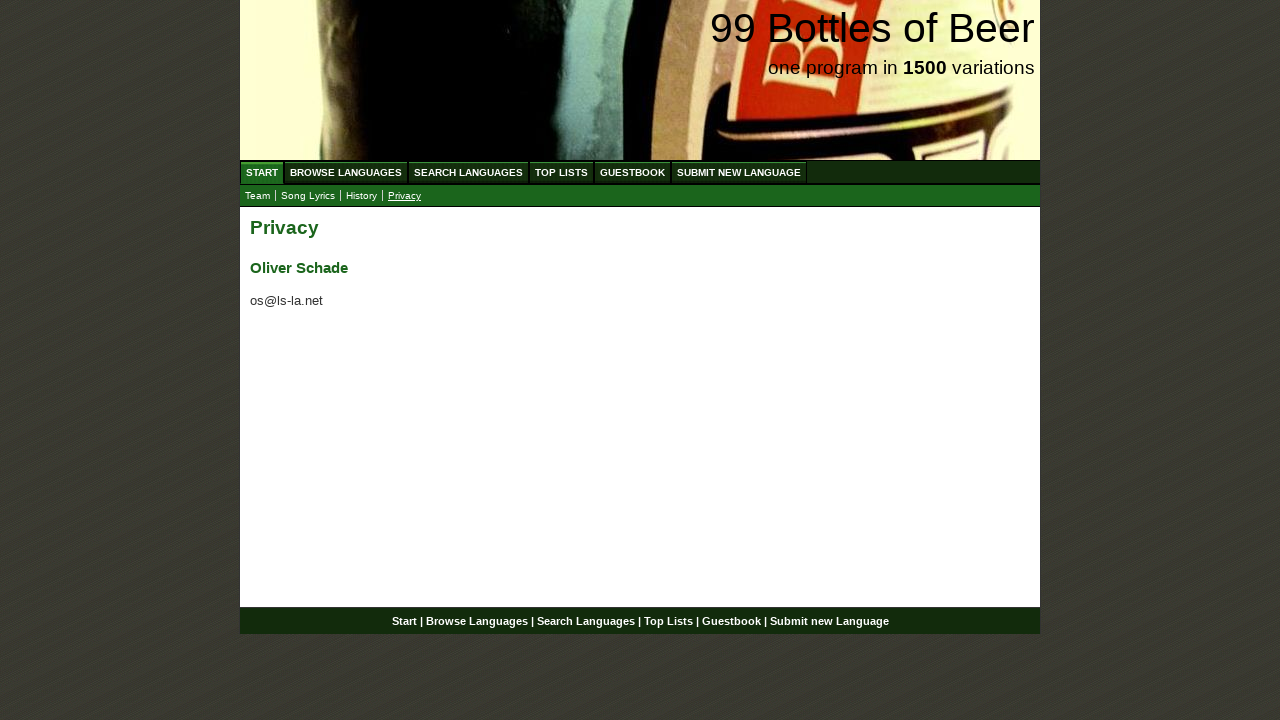

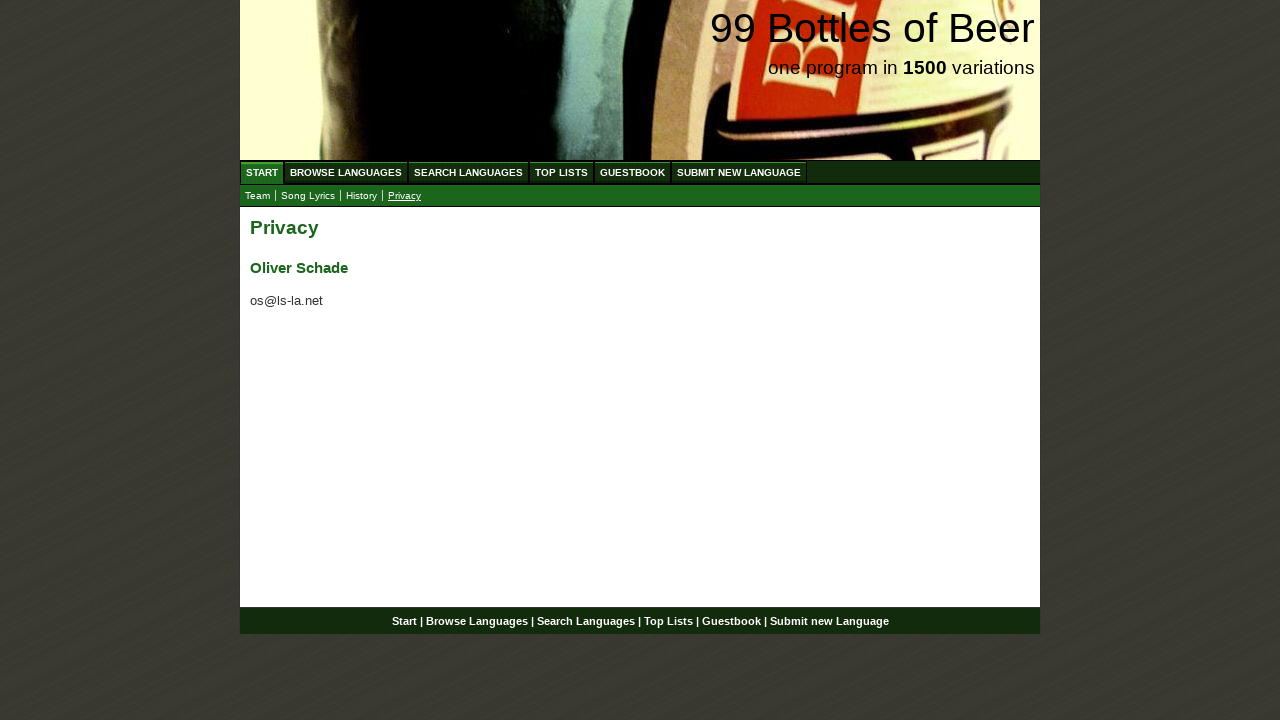